Navigates to the DemoQA homepage and clicks on the "Elements" section to navigate to that page.

Starting URL: https://demoqa.com/

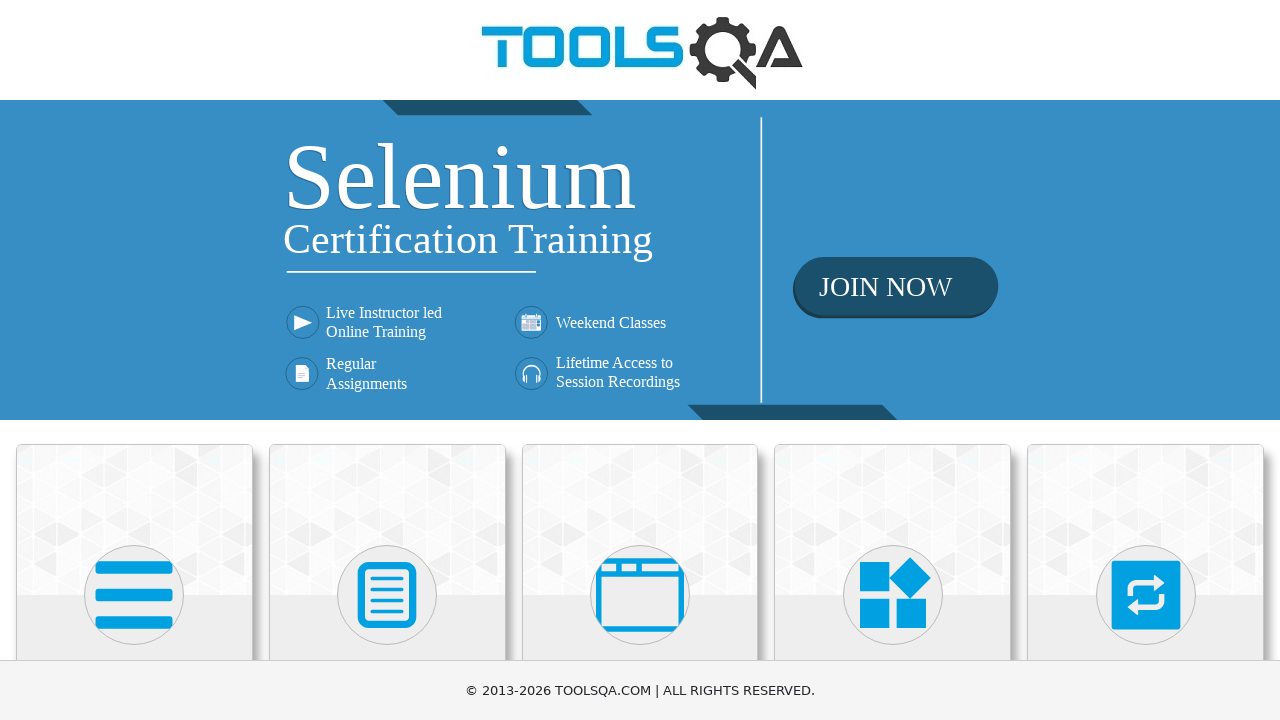

Navigated to DemoQA homepage
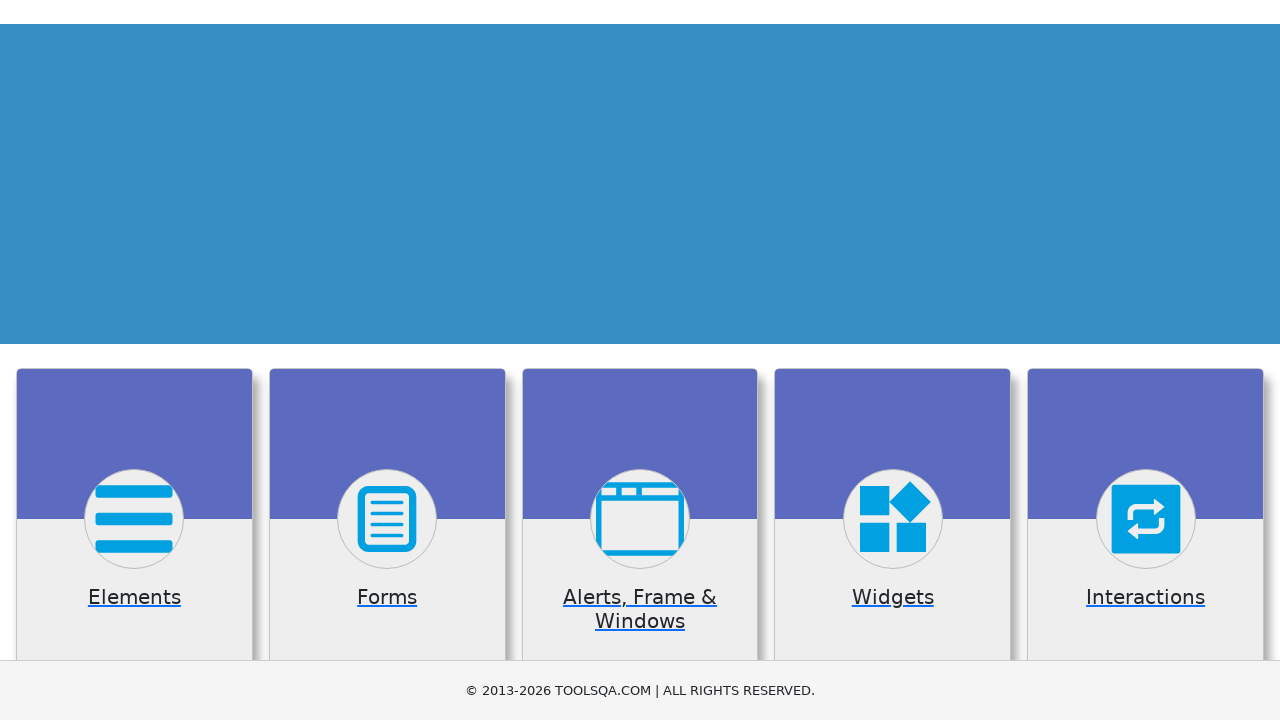

Clicked on the Elements section at (134, 360) on xpath=//h5[text()="Elements"]
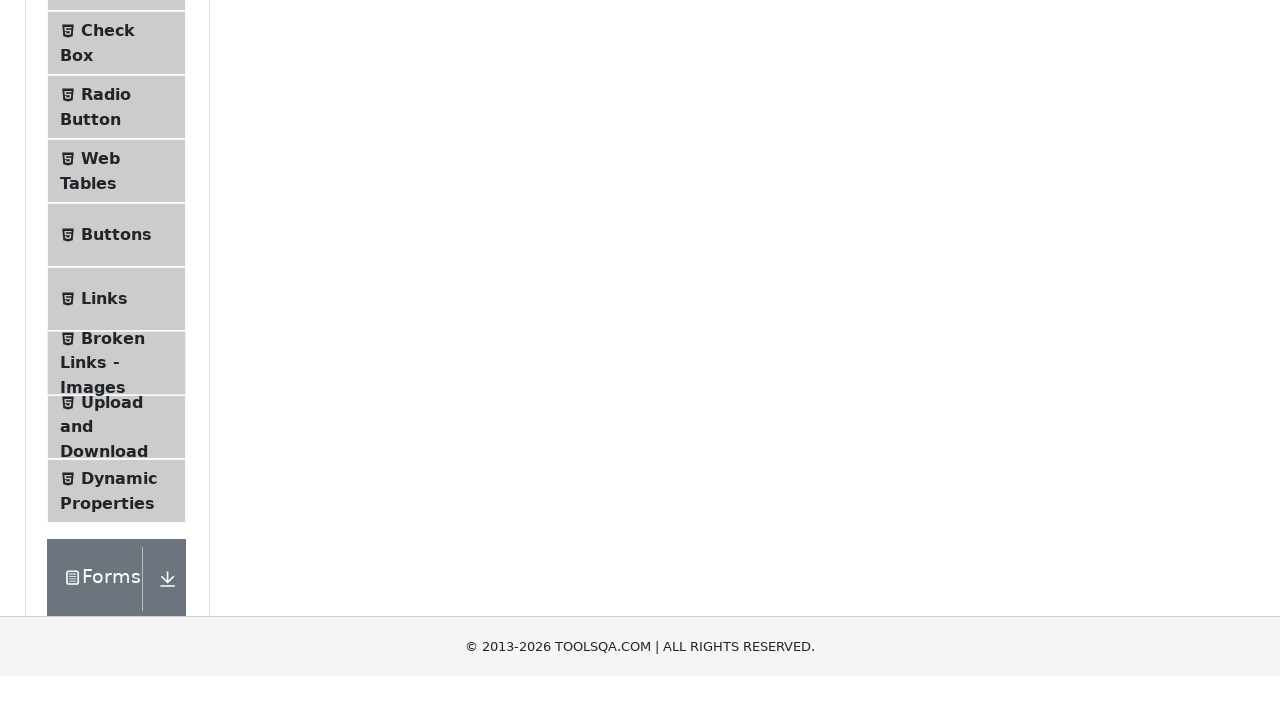

Elements page loaded completely
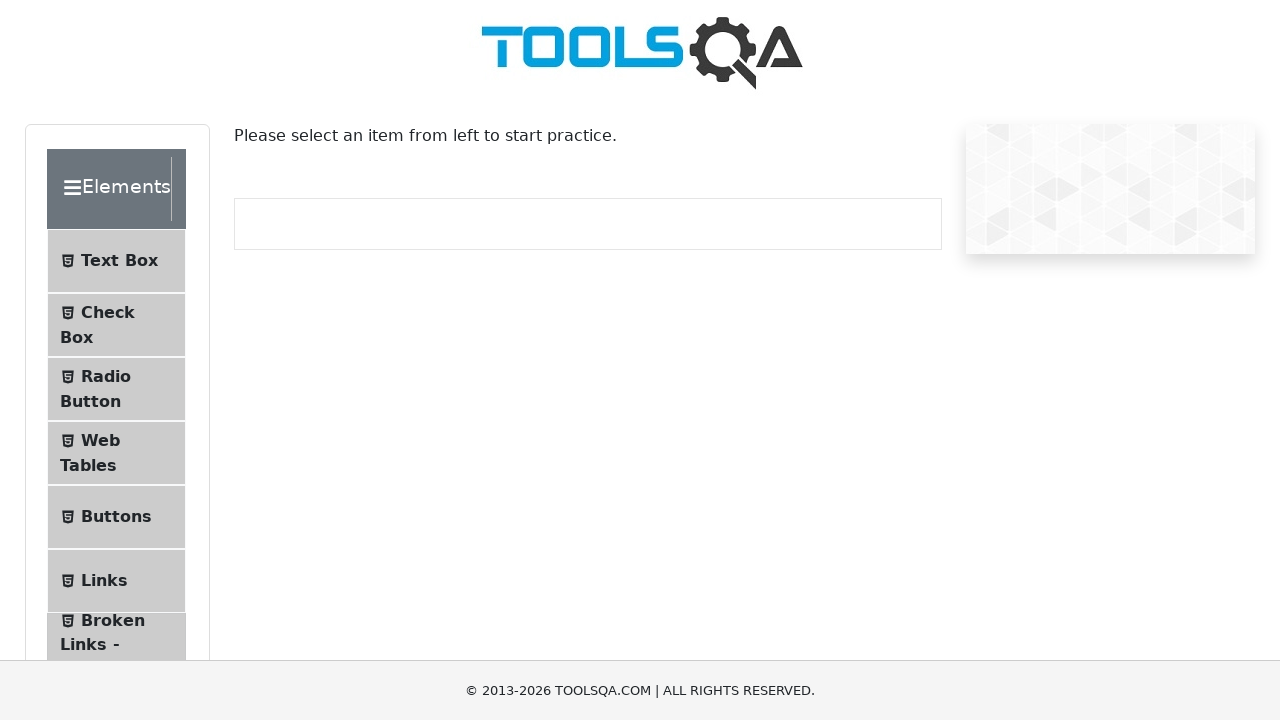

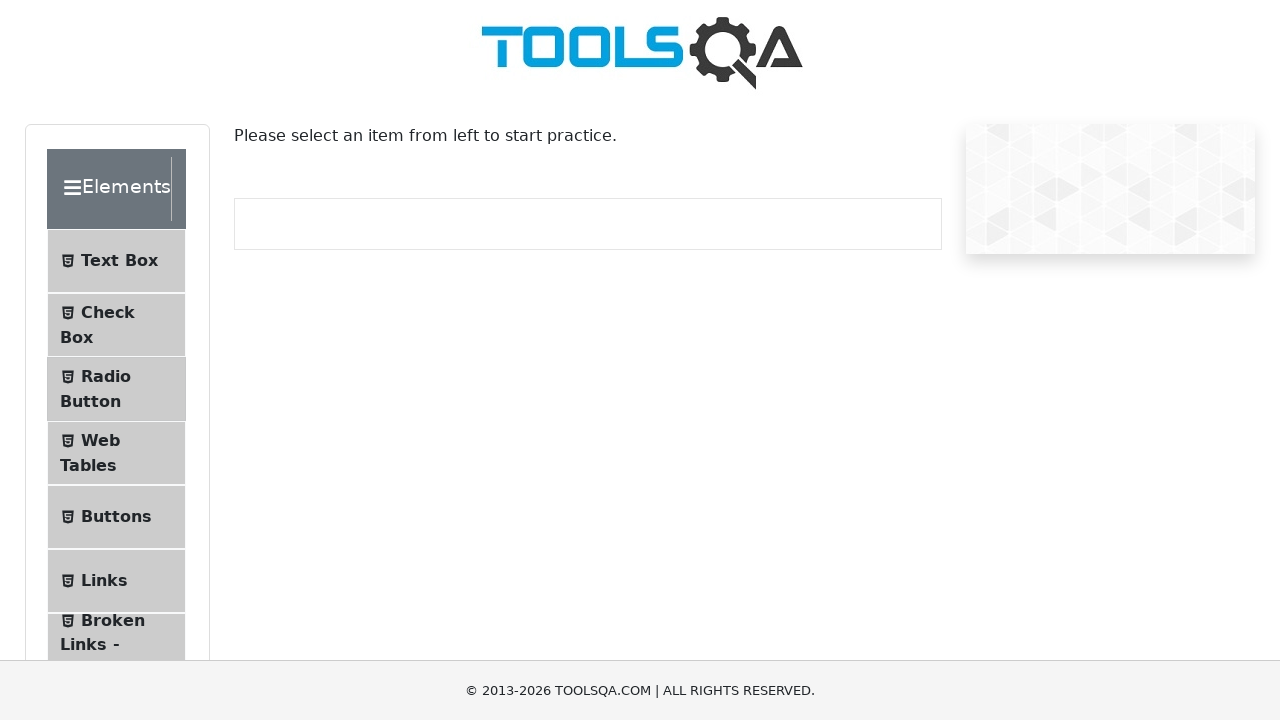